Tests multi-window handling by clicking a link that opens a new window, switching to the new window to verify its content, closing it, and switching back to the original window to verify its content.

Starting URL: https://the-internet.herokuapp.com/windows

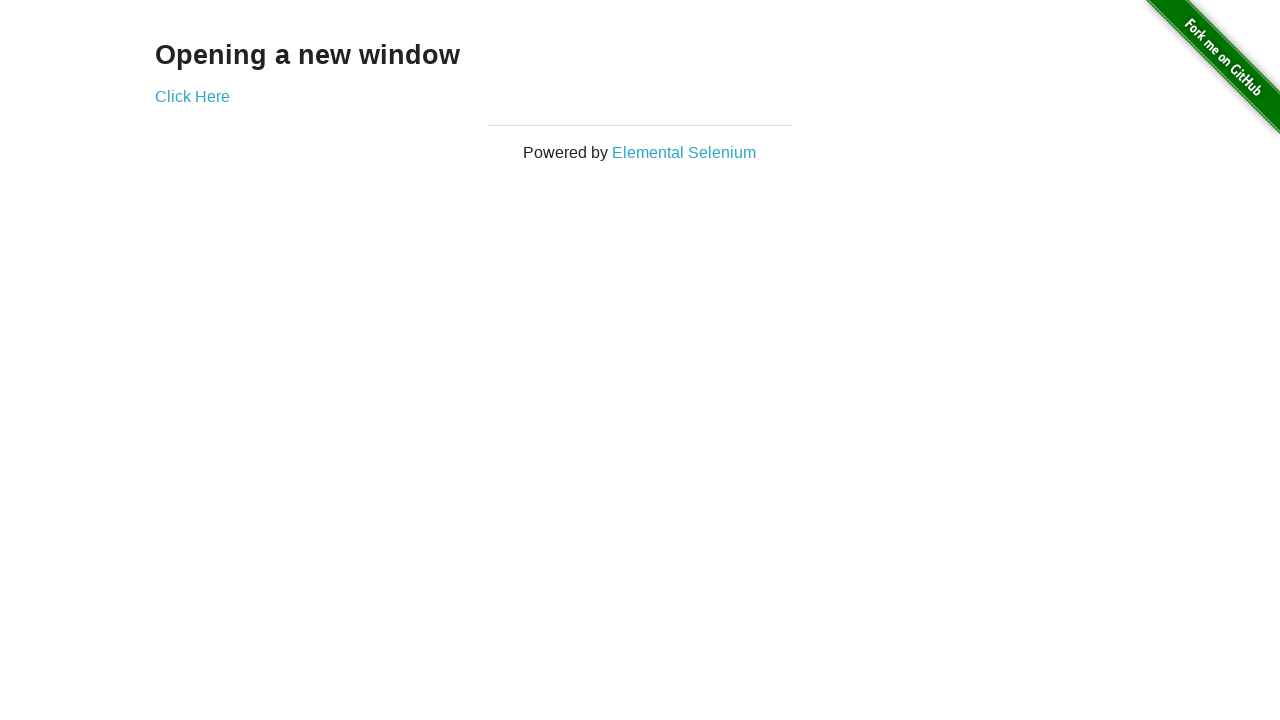

Clicked 'Click Here' link to open new window at (192, 96) on text=Click Here
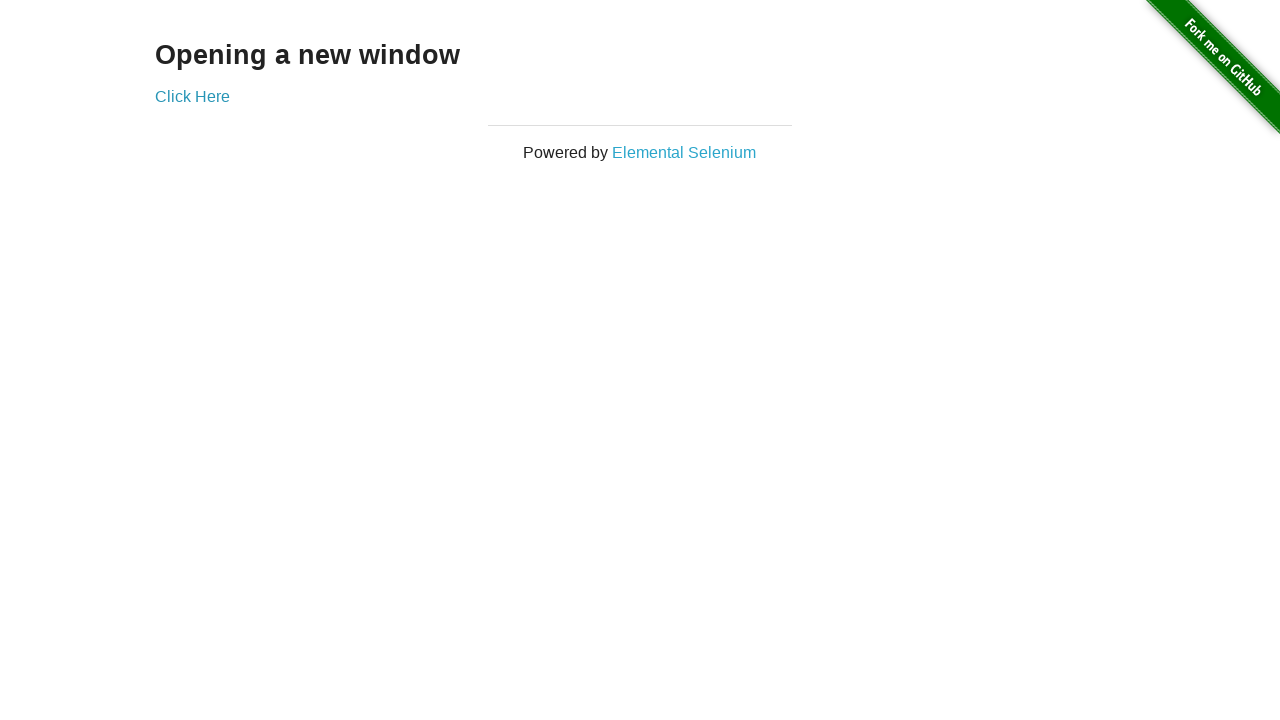

Captured new window/page handle
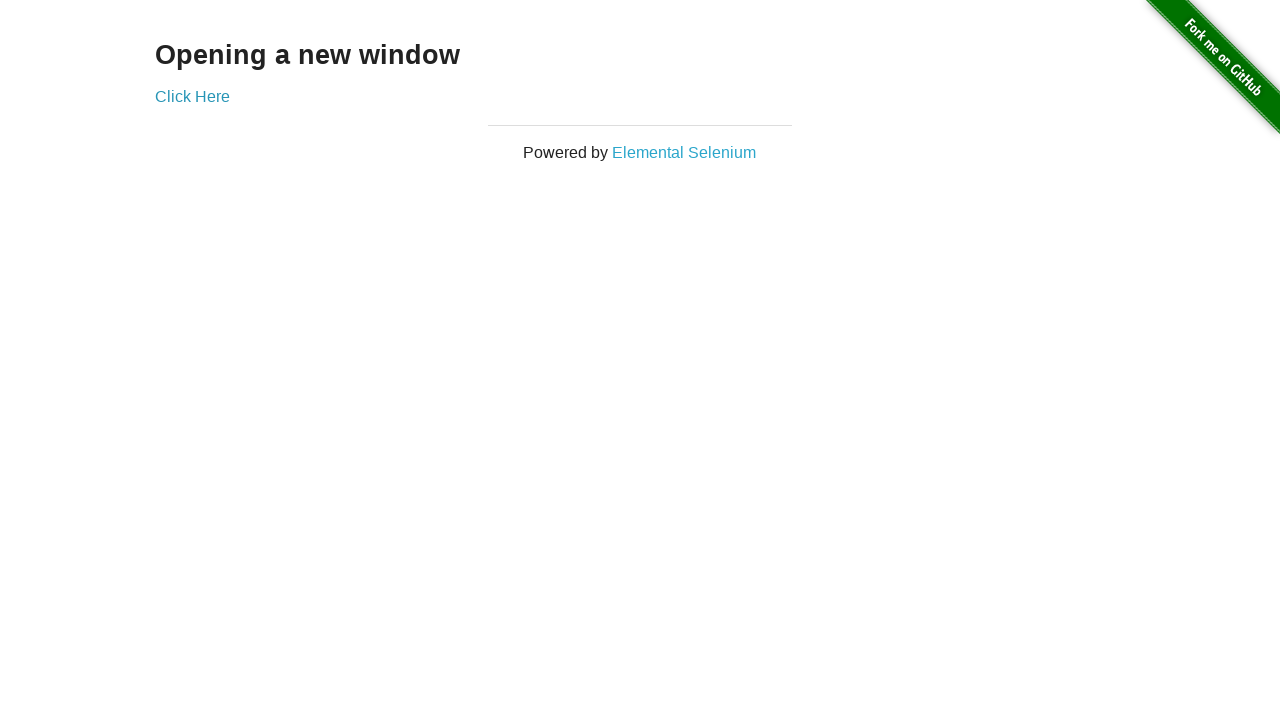

New window page loaded completely
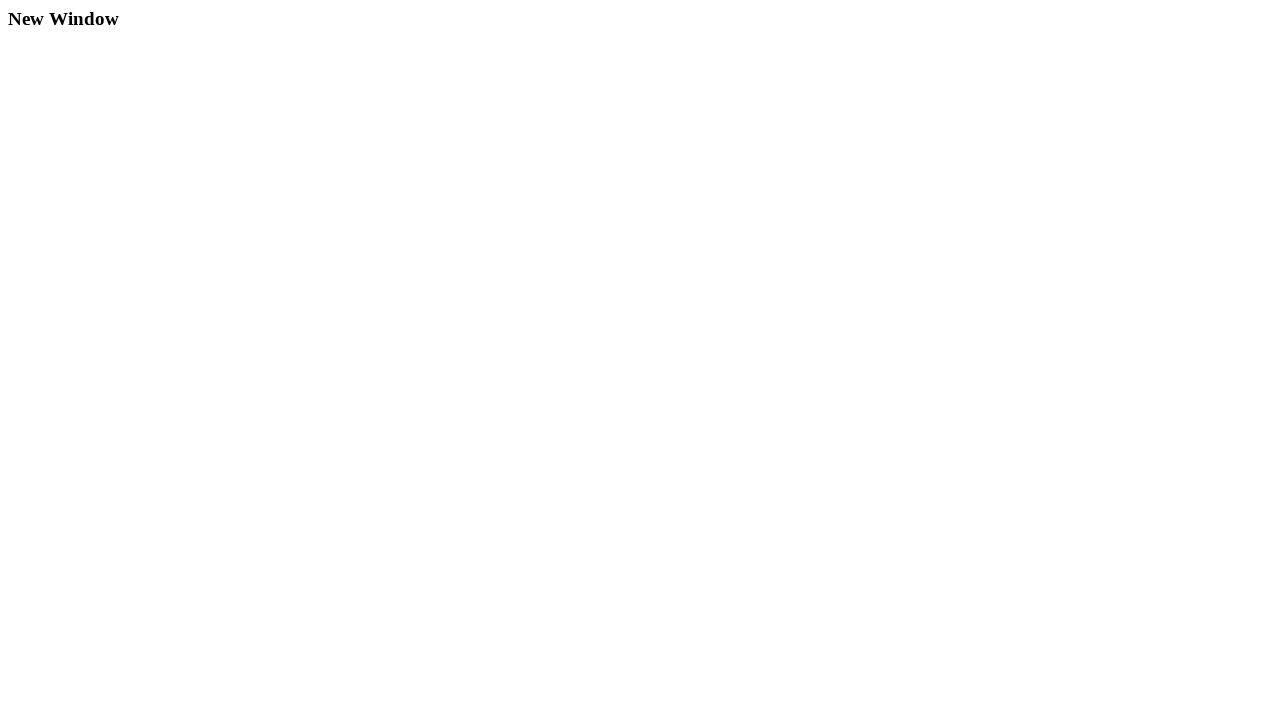

Retrieved heading from new window: 'New Window'
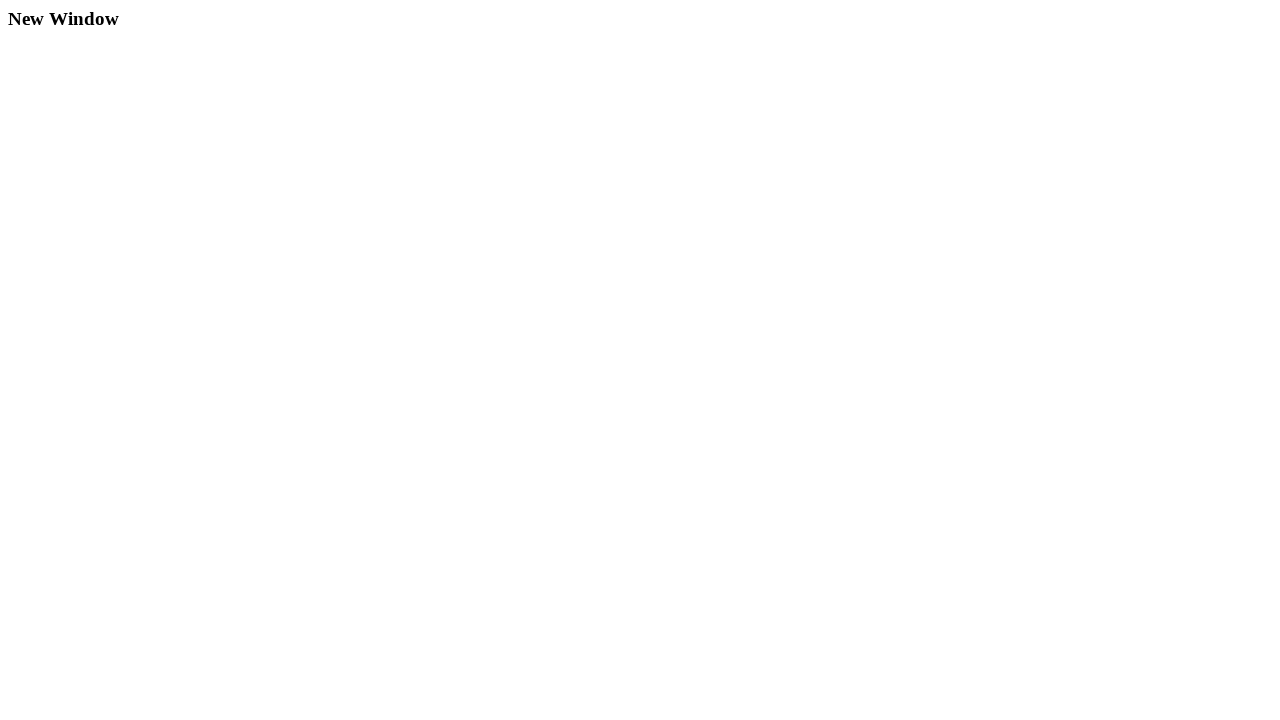

Closed the new window
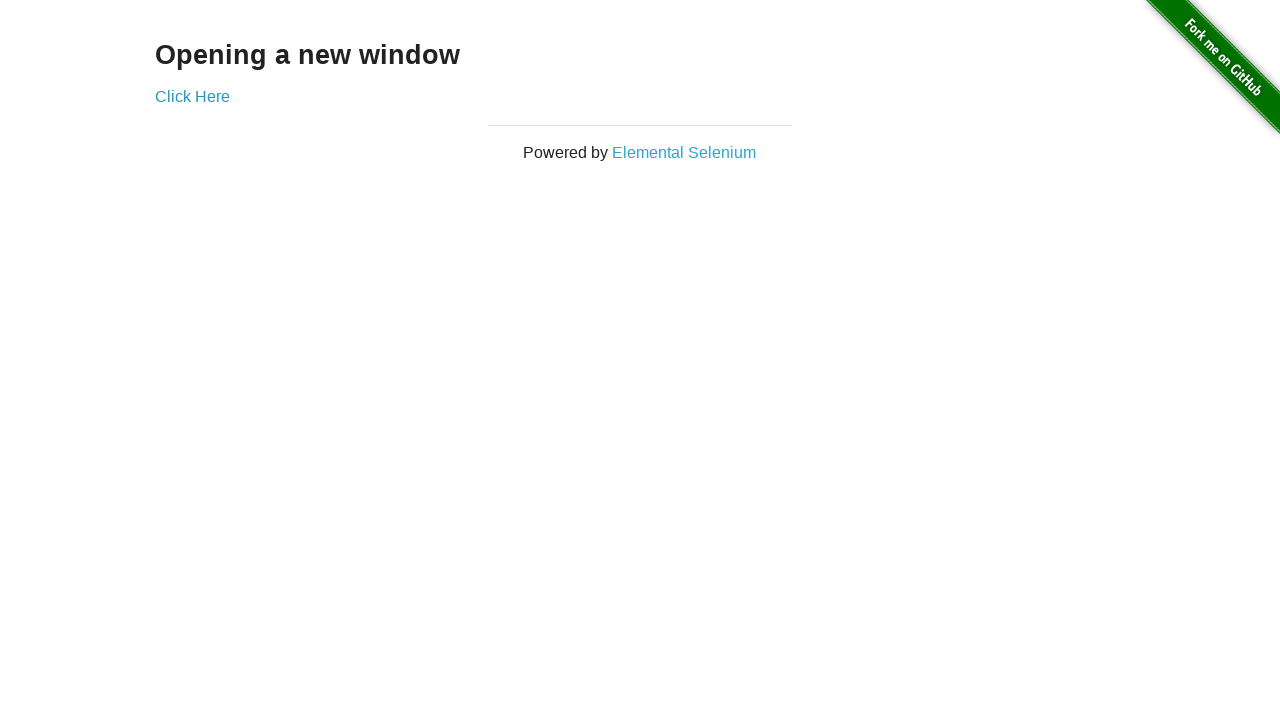

Retrieved heading from original window: 'Opening a new window'
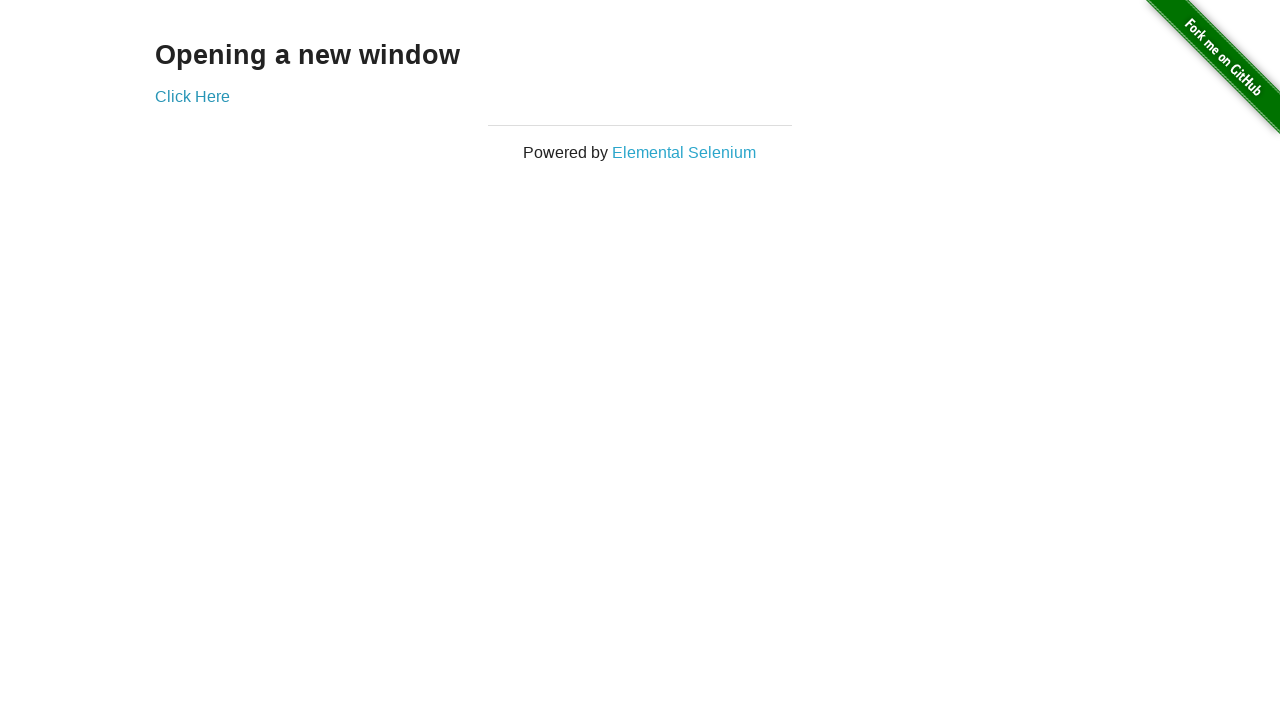

Verified original window contains 'Opening a new window' in heading
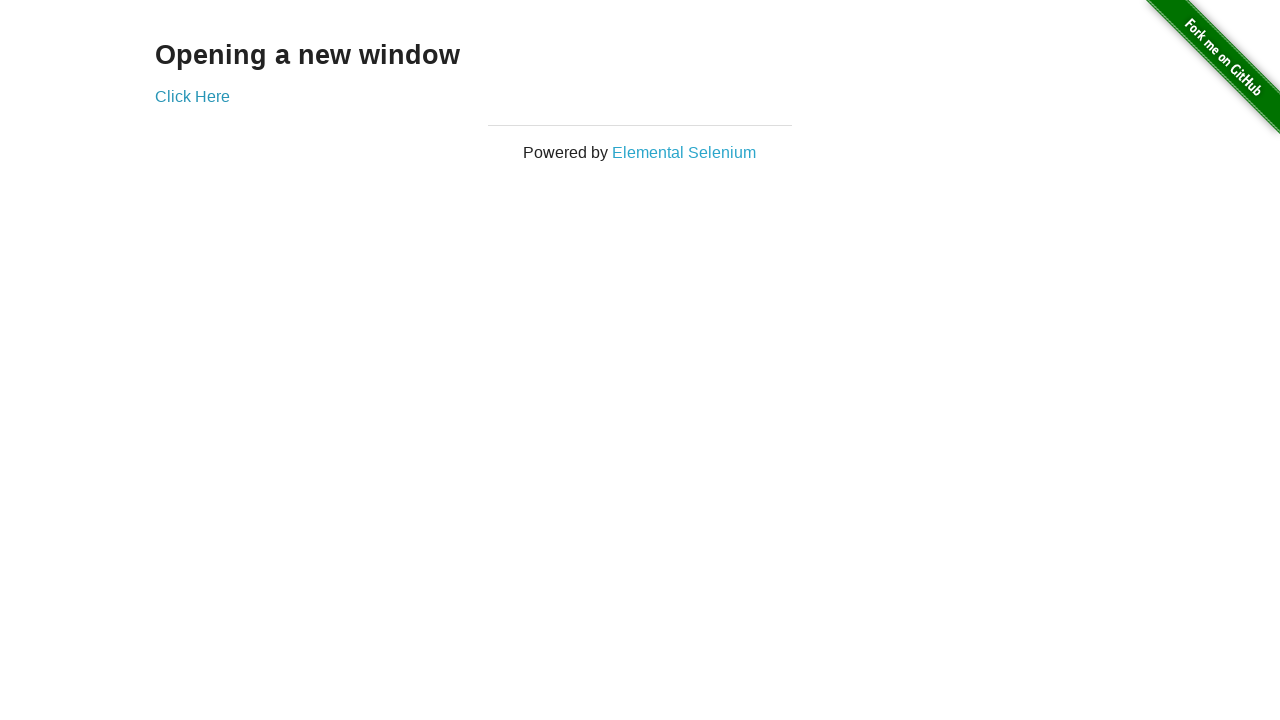

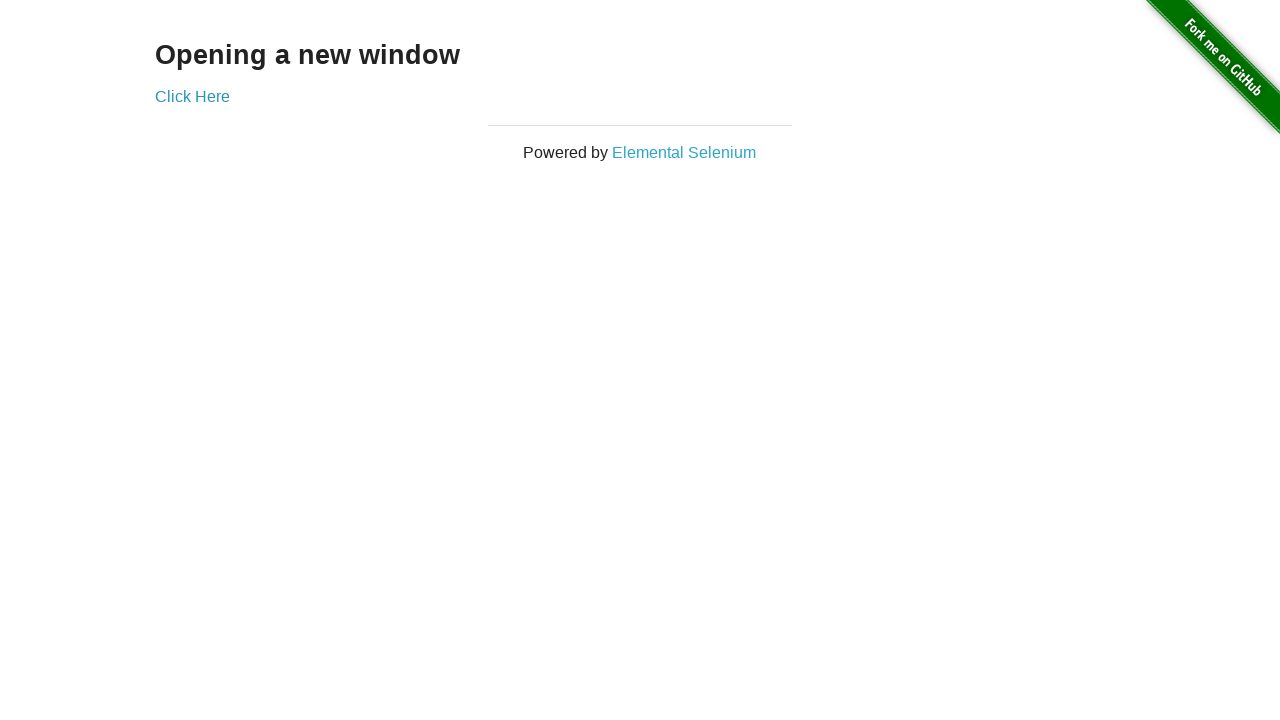